Tests checkbox functionality by clicking both checkboxes and verifying their checked states change accordingly

Starting URL: https://the-internet.herokuapp.com/checkboxes

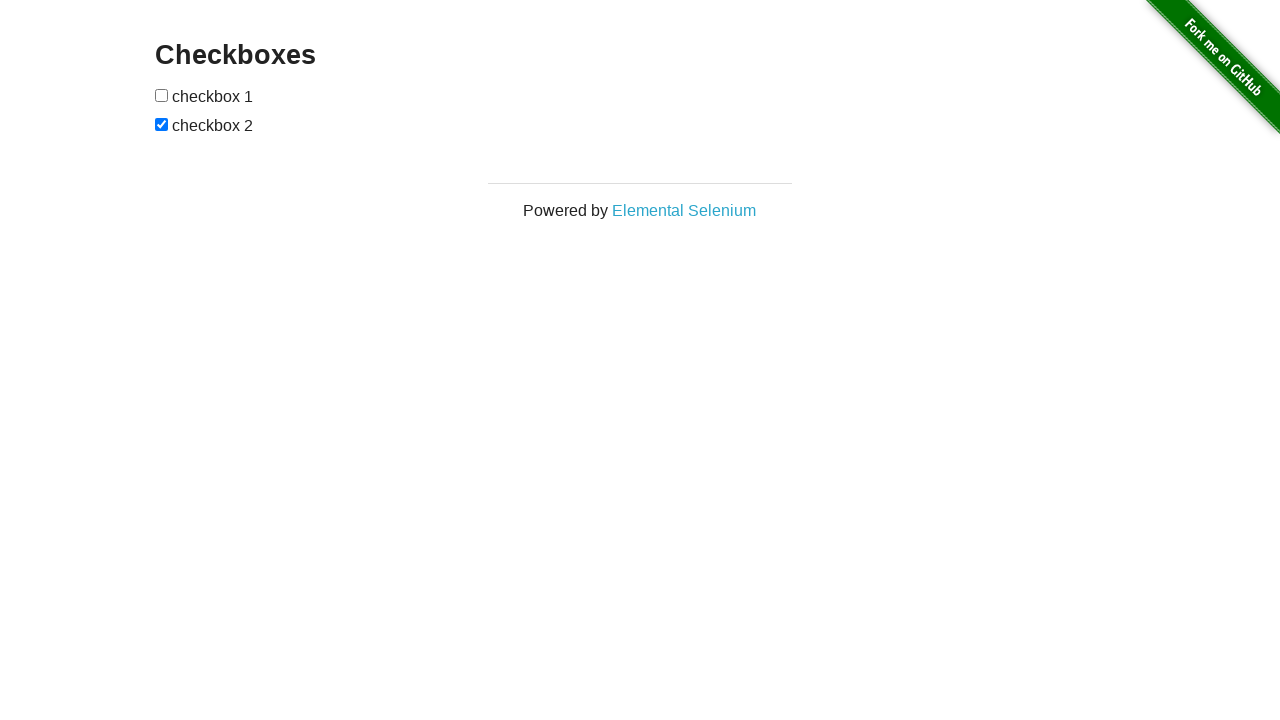

Clicked first checkbox to check it at (162, 95) on (//input[@type='checkbox'])[1]
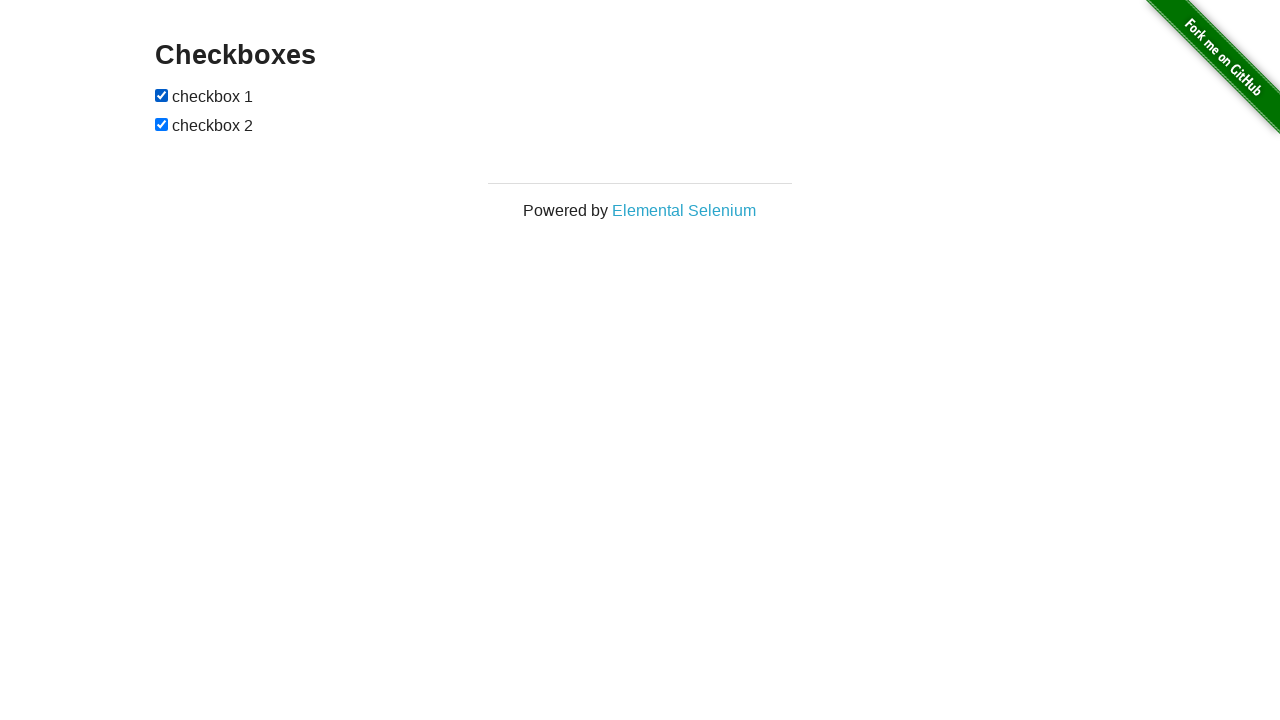

Verified first checkbox is now checked
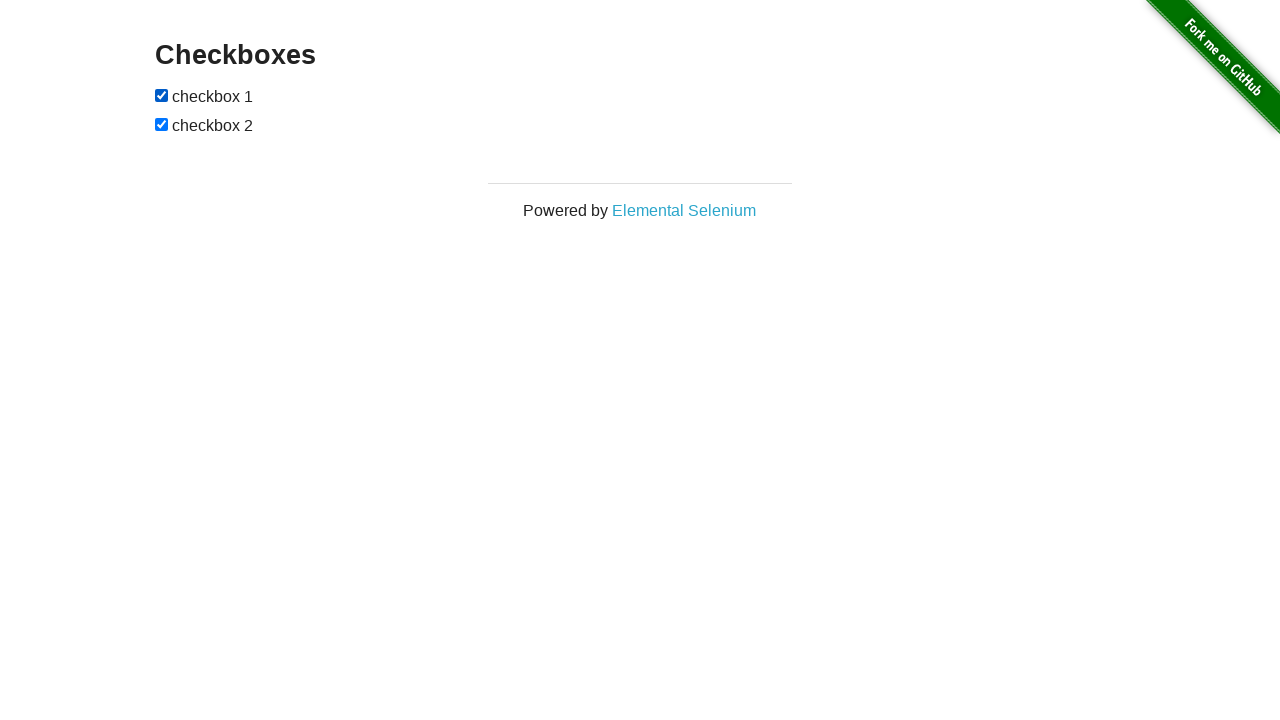

Clicked second checkbox to uncheck it at (162, 124) on (//input[@type='checkbox'])[2]
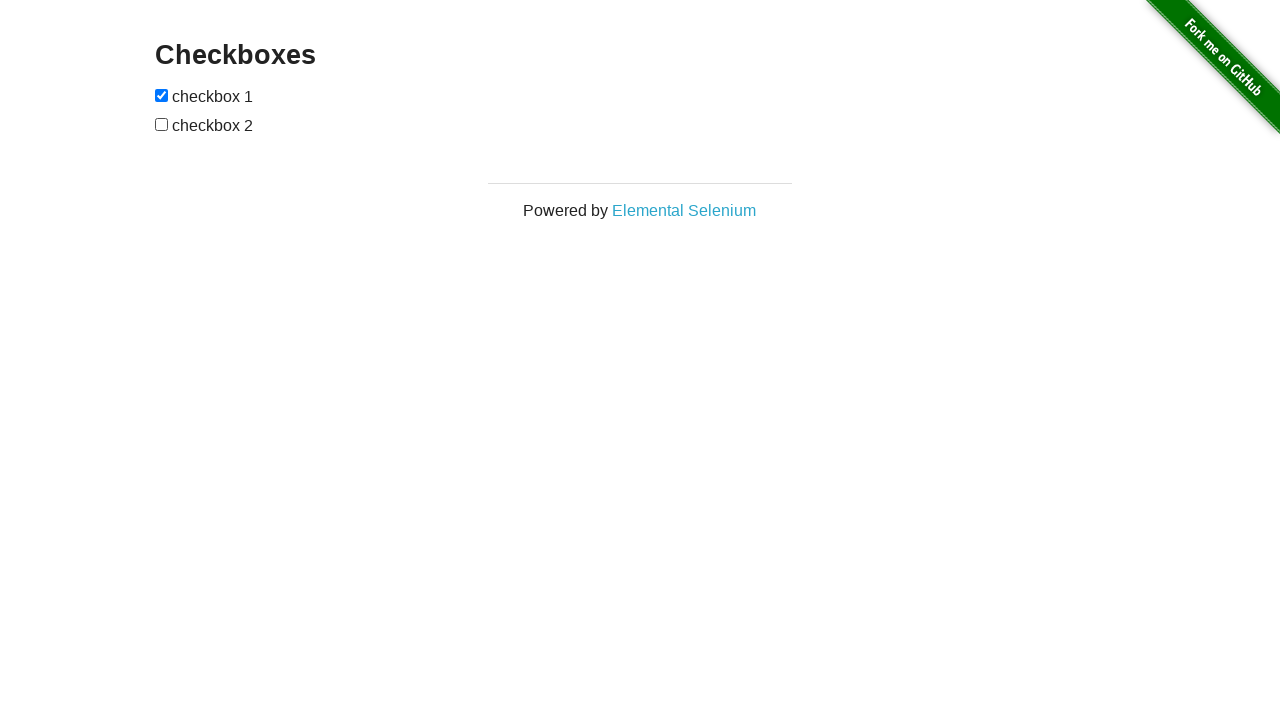

Verified second checkbox is now unchecked
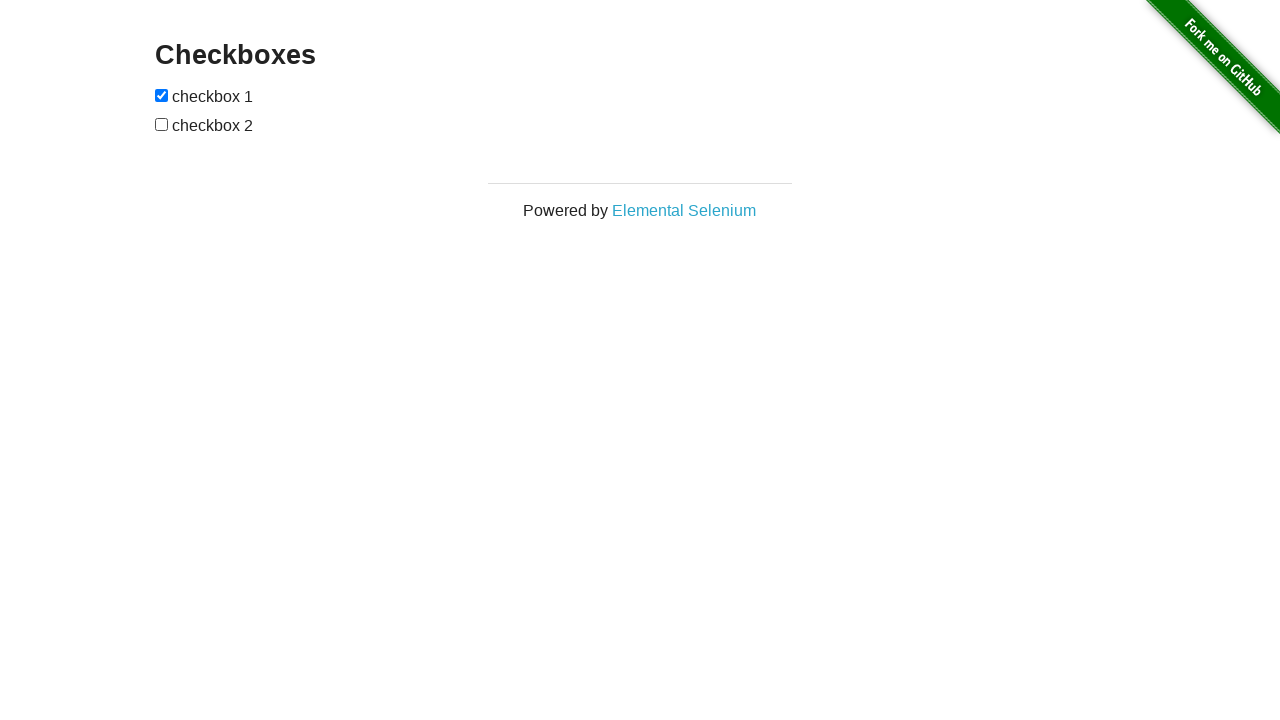

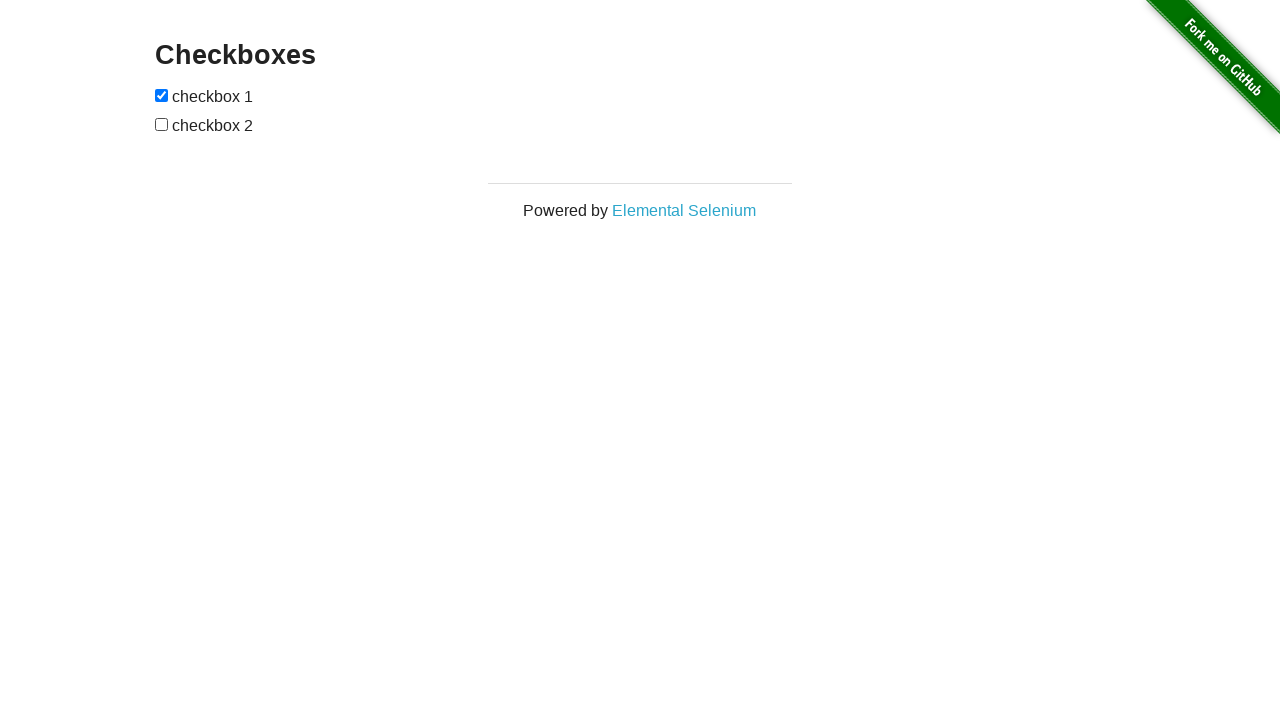